Tests clearing the complete state of all items by checking and then unchecking the 'Mark all as complete' checkbox.

Starting URL: https://demo.playwright.dev/todomvc

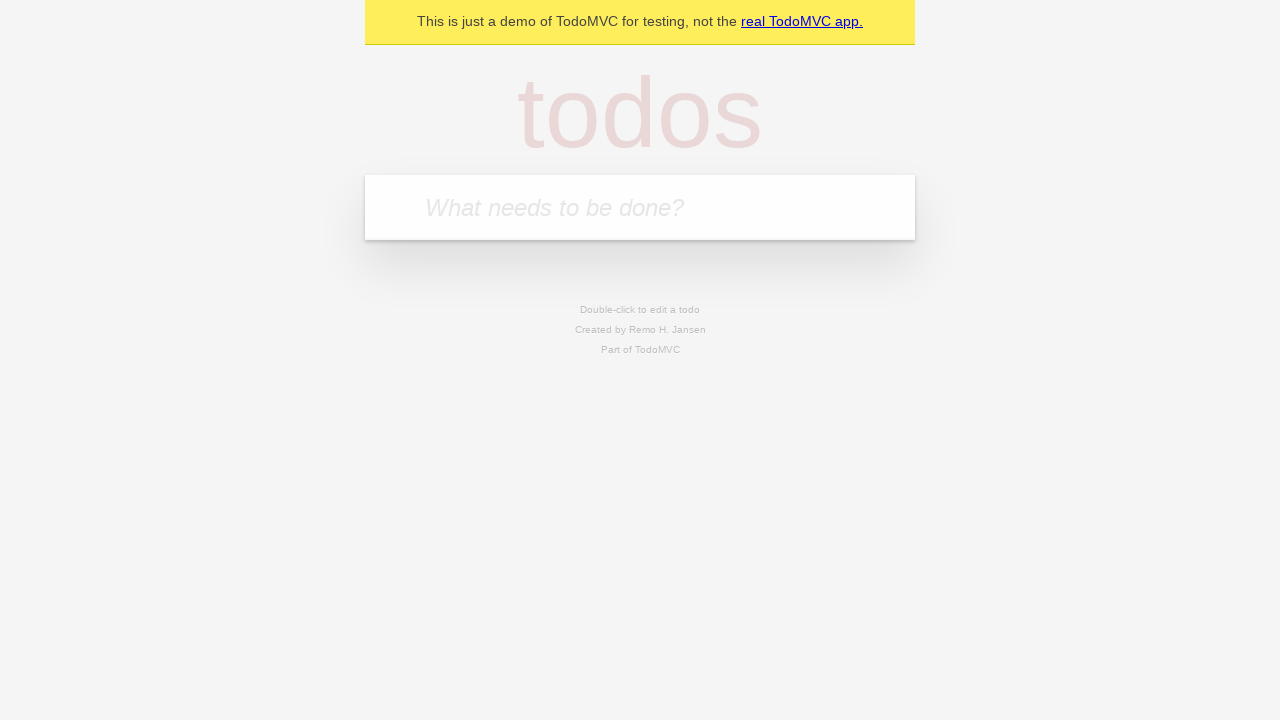

Filled input field with 'buy some cheese' on internal:attr=[placeholder="What needs to be done?"i]
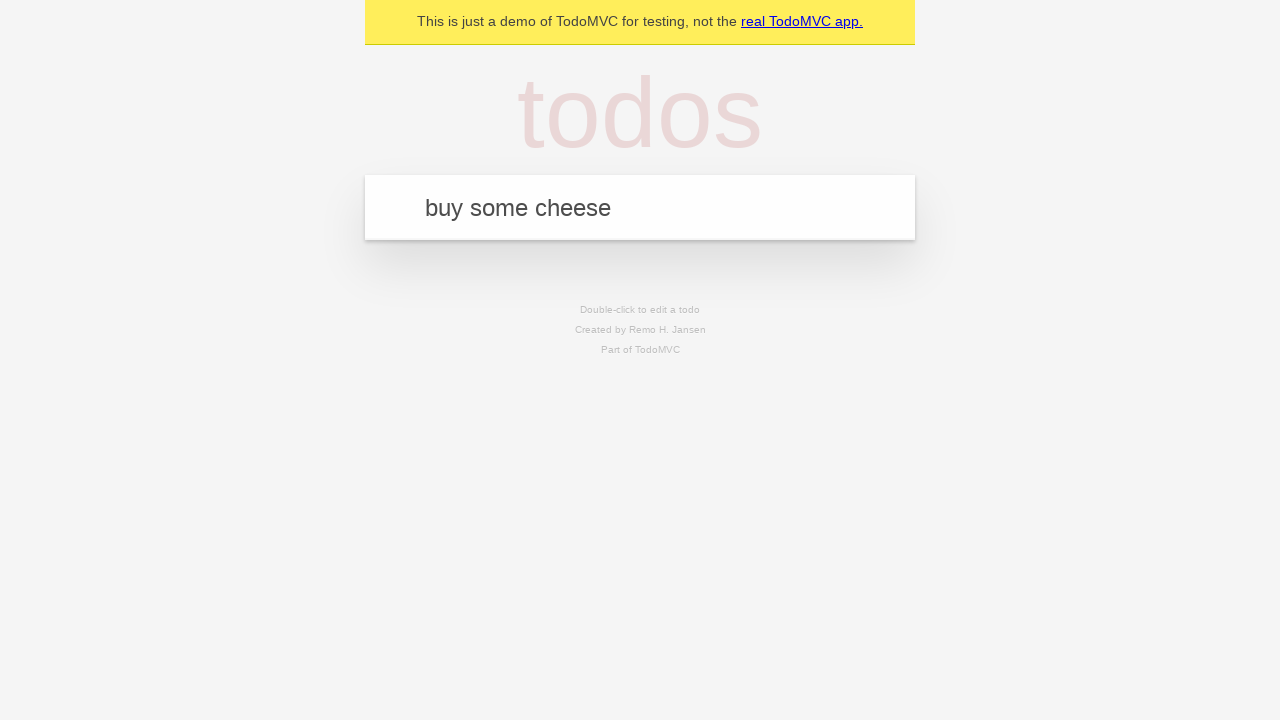

Pressed Enter to add first todo on internal:attr=[placeholder="What needs to be done?"i]
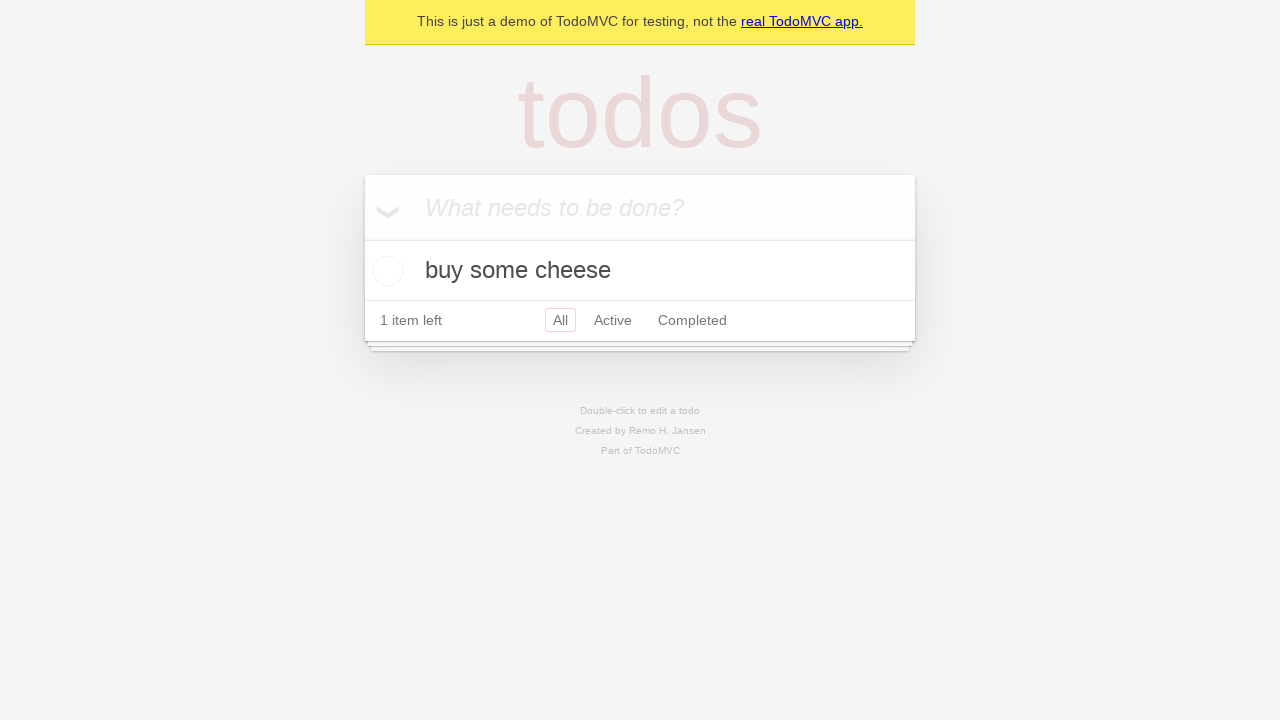

Filled input field with 'feed the cat' on internal:attr=[placeholder="What needs to be done?"i]
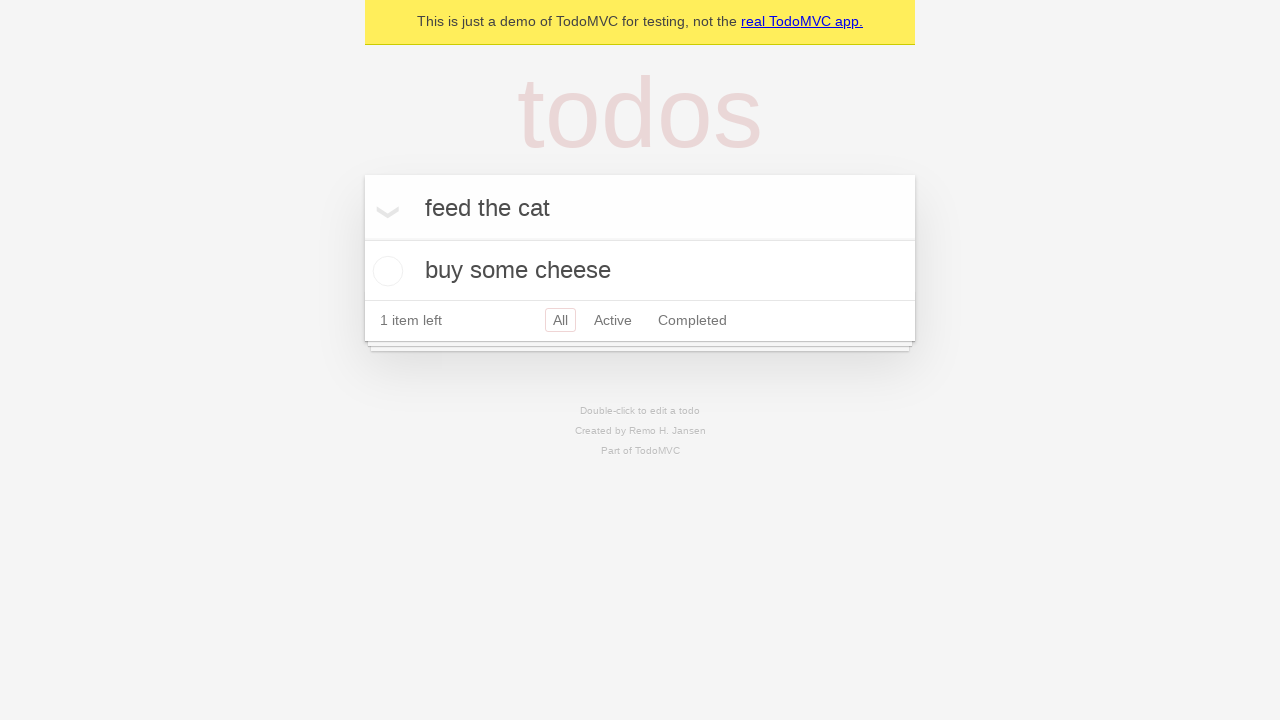

Pressed Enter to add second todo on internal:attr=[placeholder="What needs to be done?"i]
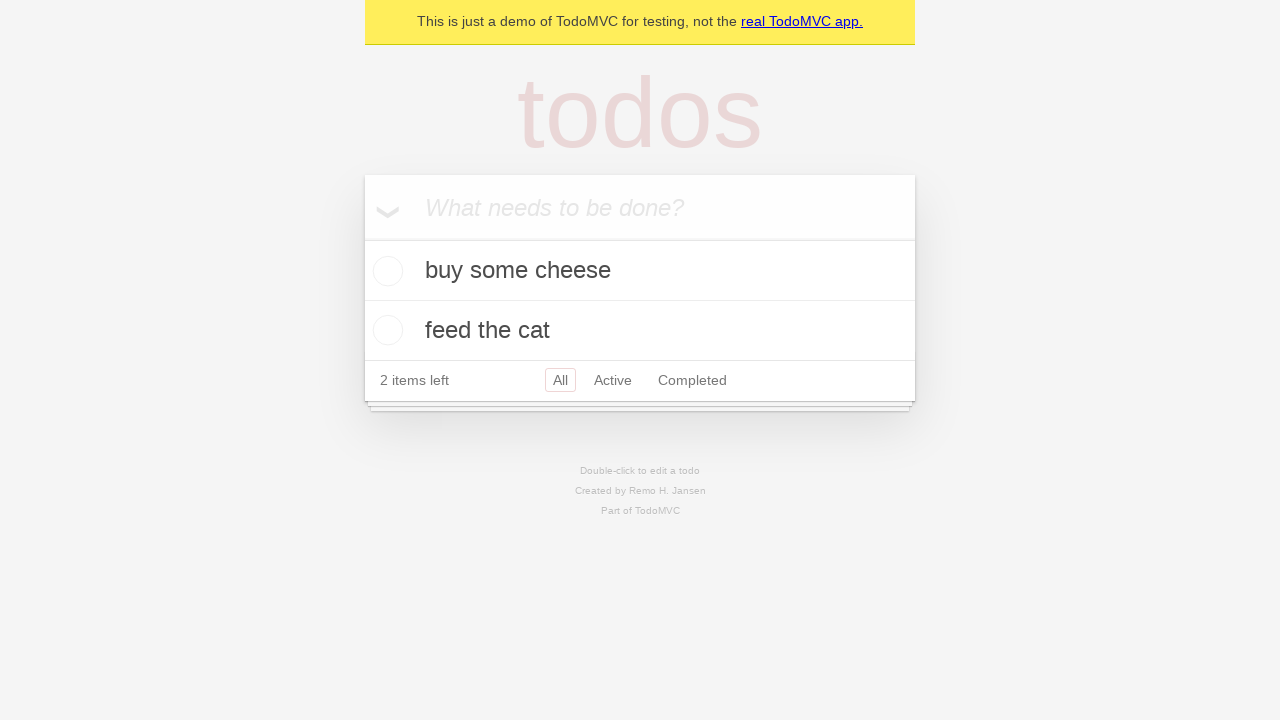

Filled input field with 'book a doctors appointment' on internal:attr=[placeholder="What needs to be done?"i]
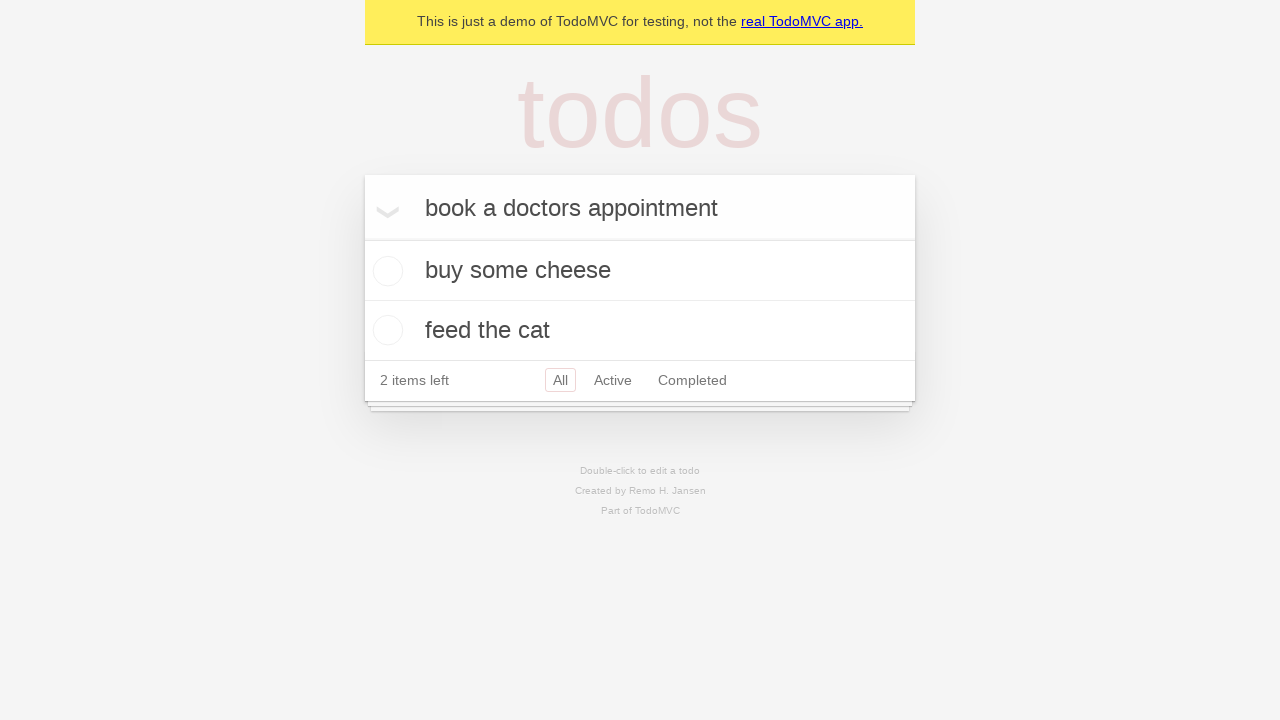

Pressed Enter to add third todo on internal:attr=[placeholder="What needs to be done?"i]
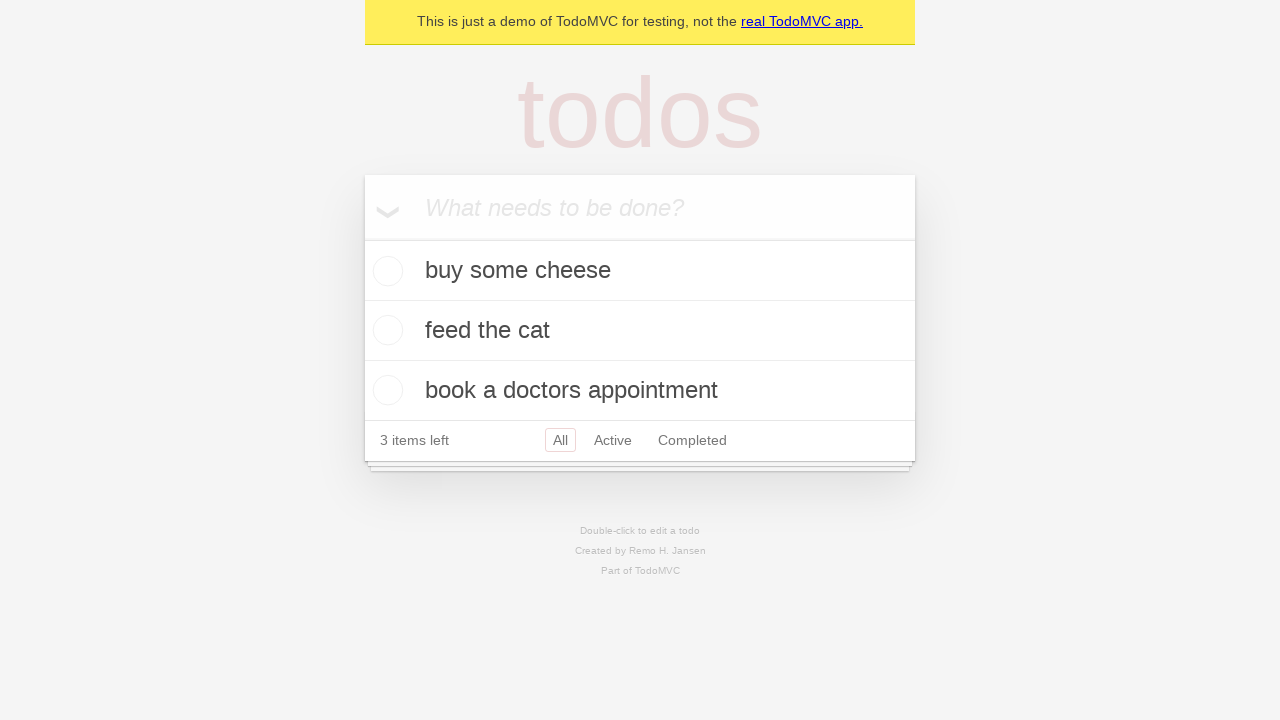

Waited for all 3 todos to be added to the page
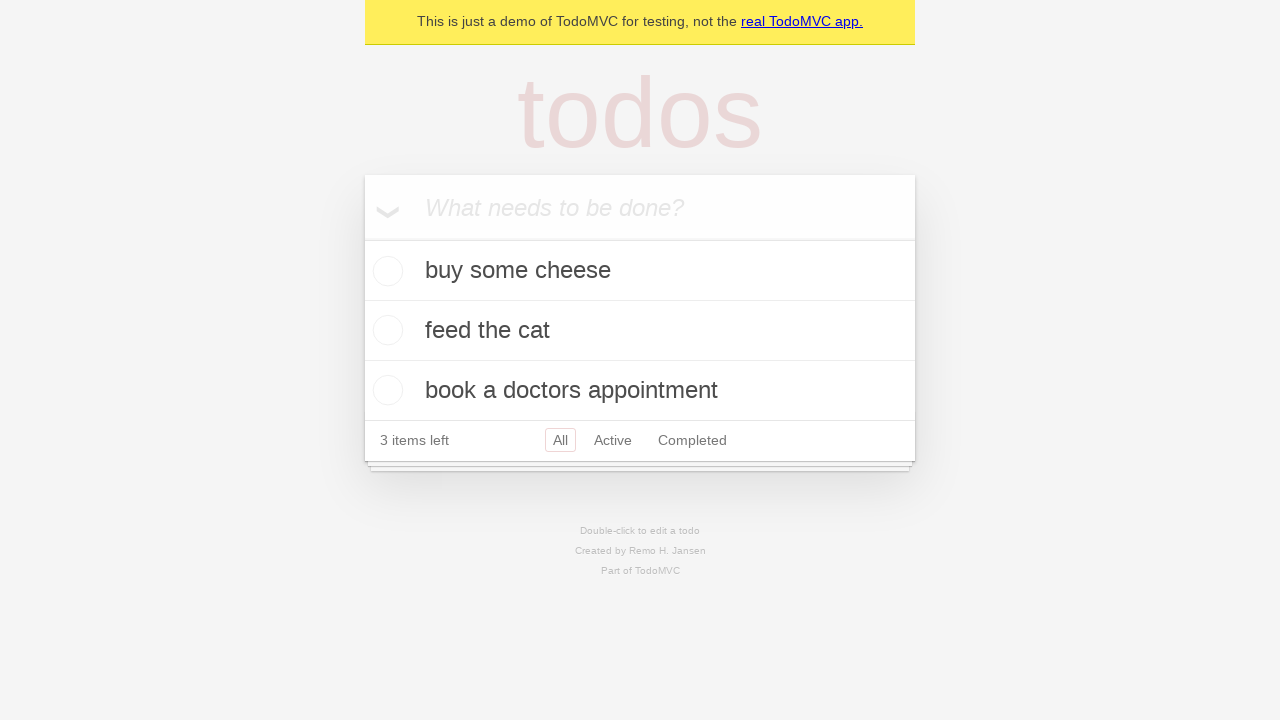

Checked 'Mark all as complete' checkbox to mark all todos as complete at (362, 238) on internal:label="Mark all as complete"i
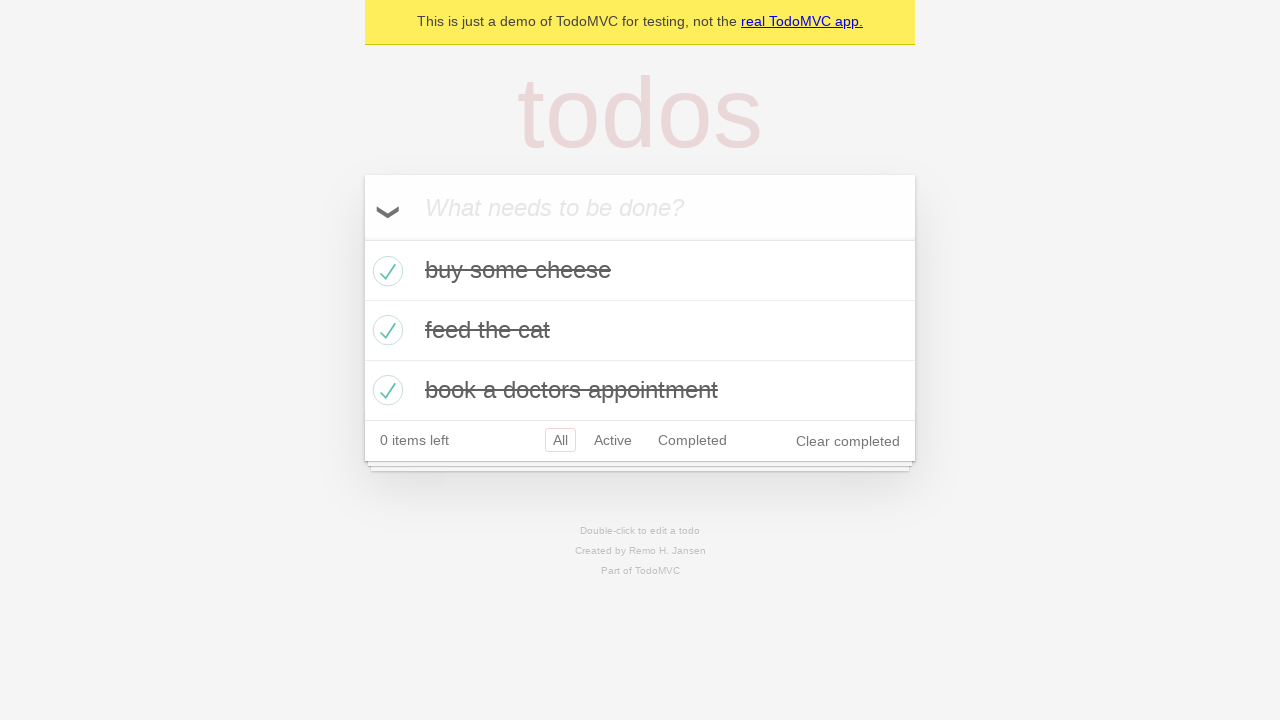

Unchecked 'Mark all as complete' checkbox to clear complete state of all todos at (362, 238) on internal:label="Mark all as complete"i
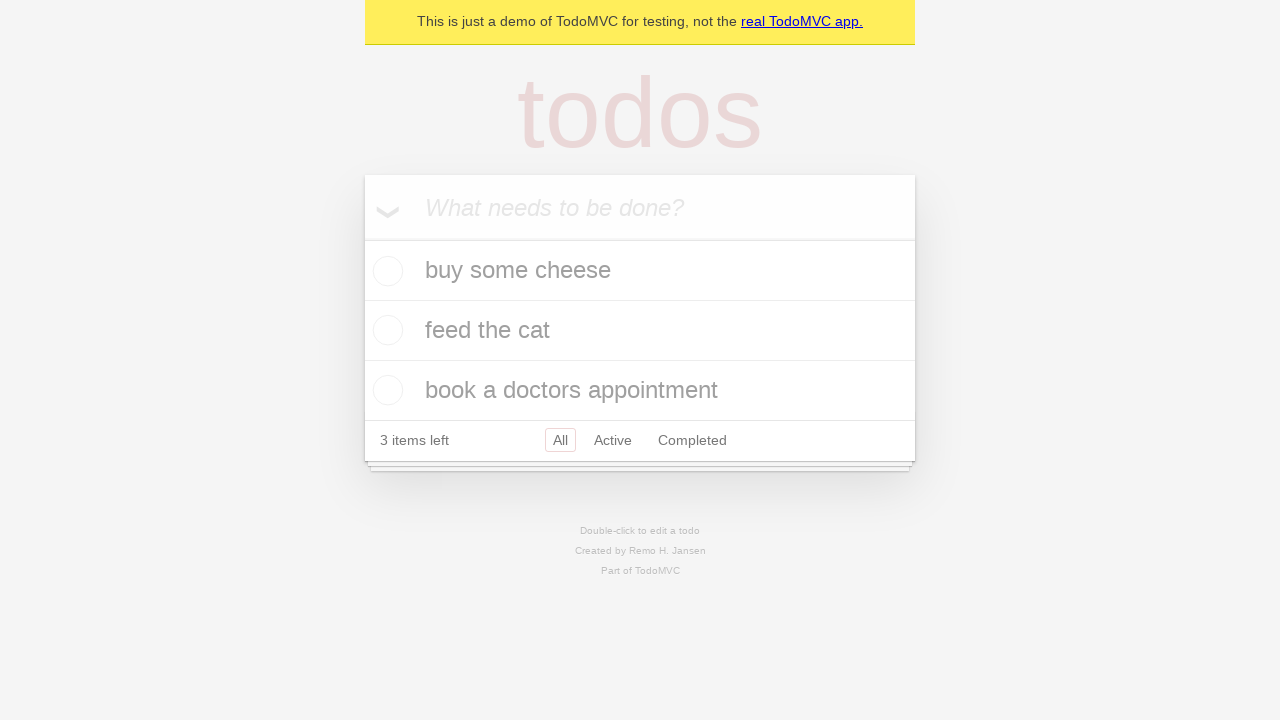

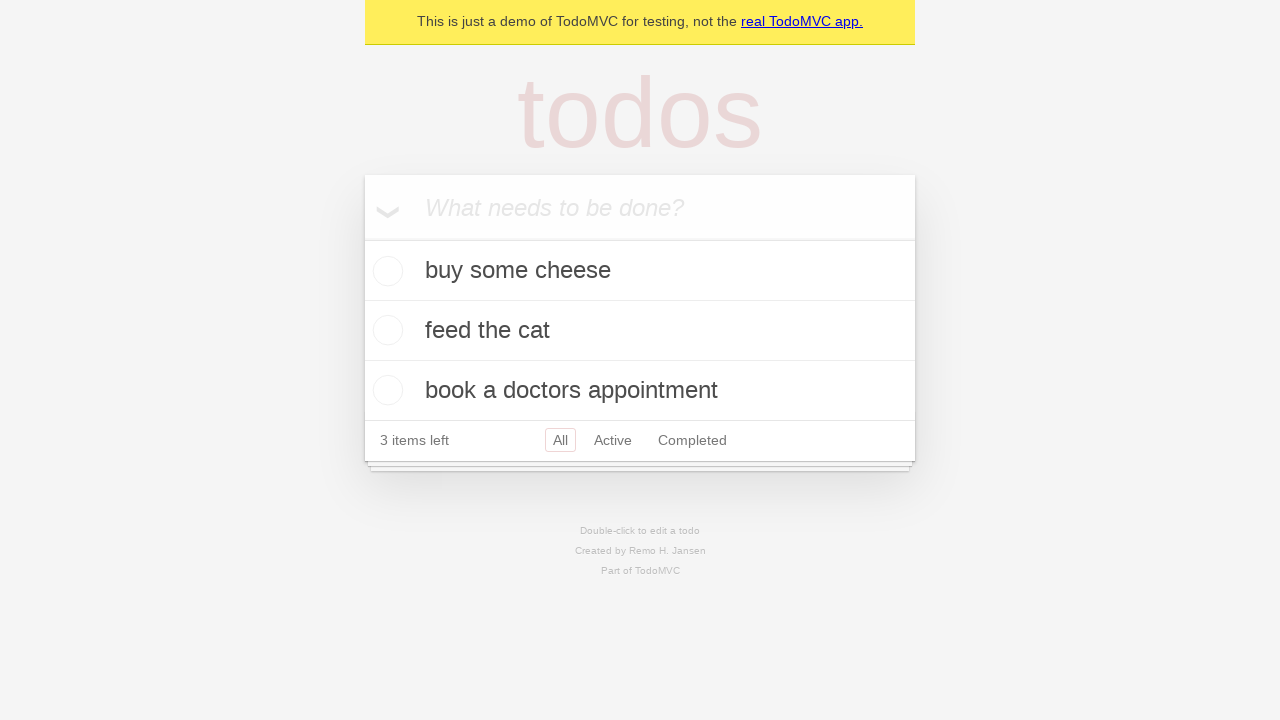